Navigates to the Puell Multiple chart page on lookintobitcoin.com and scrolls down to view the chart content.

Starting URL: https://www.lookintobitcoin.com/charts/puell-multiple/

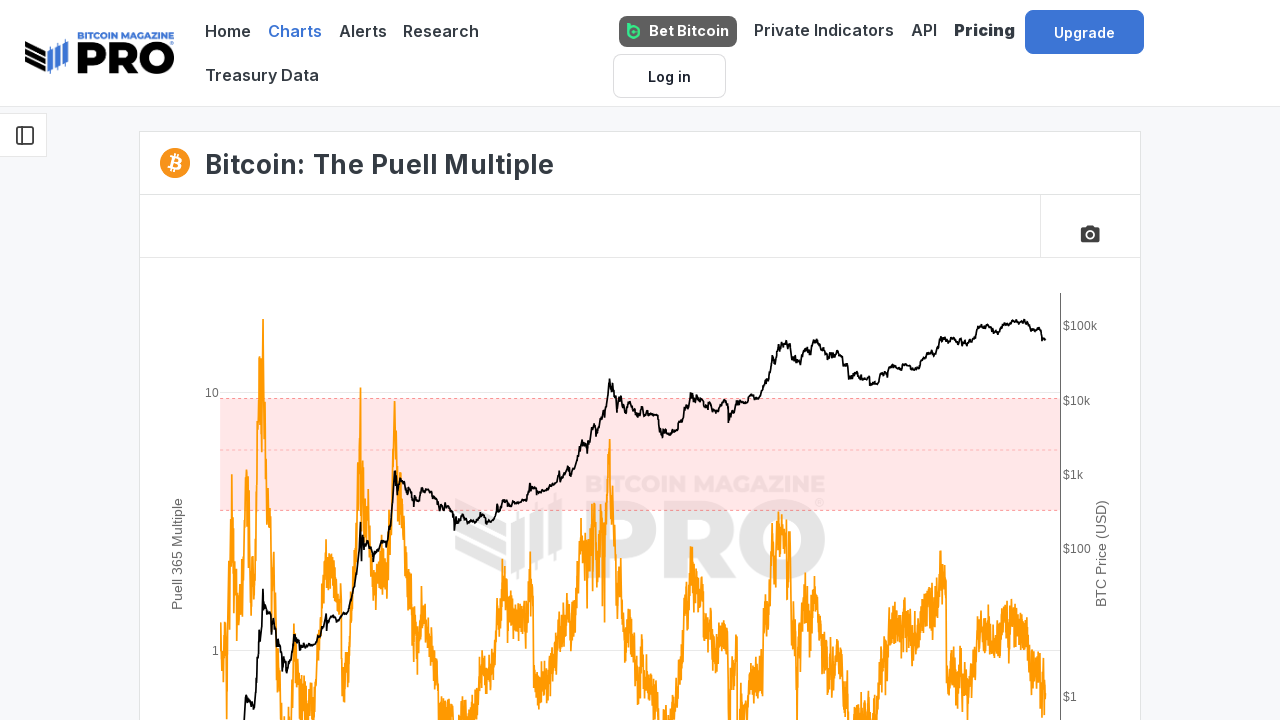

Scrolled down 300 pixels to view chart content
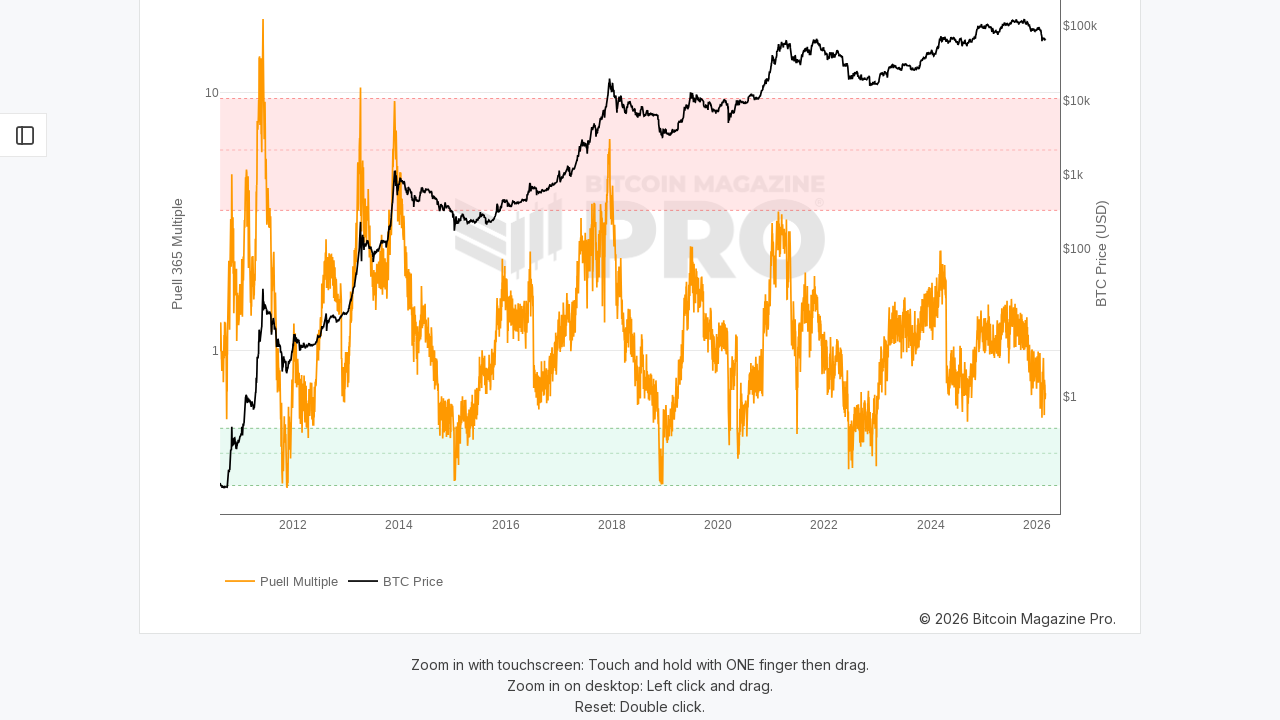

Waited 5 seconds for page content to load
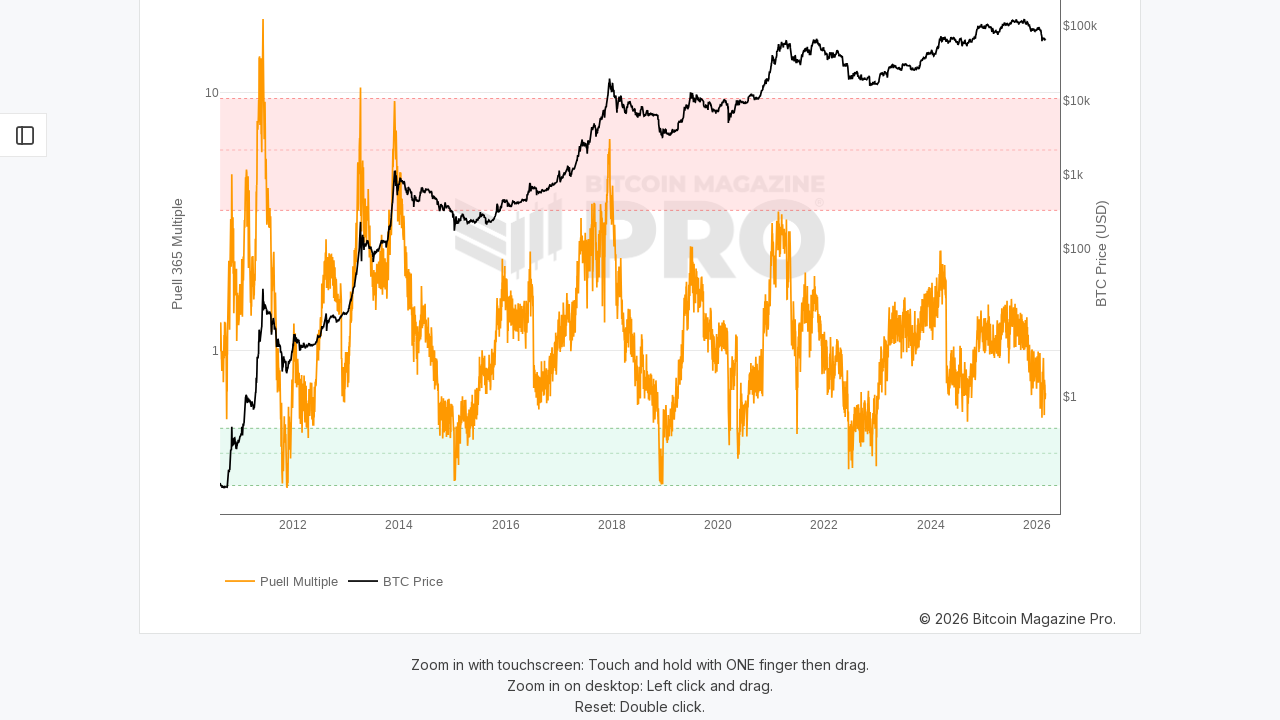

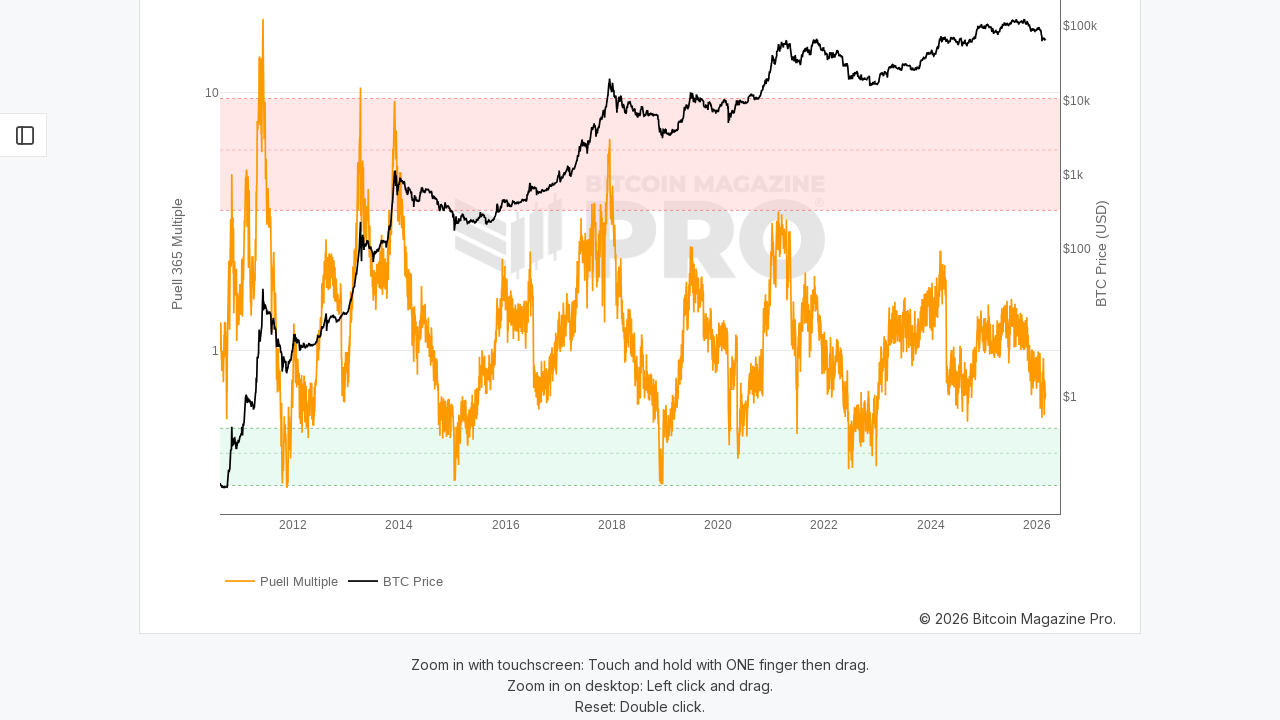